Navigates to Rahul Shetty Academy homepage and verifies the page loads by checking the title

Starting URL: https://rahulshettyacademy.com/#/index

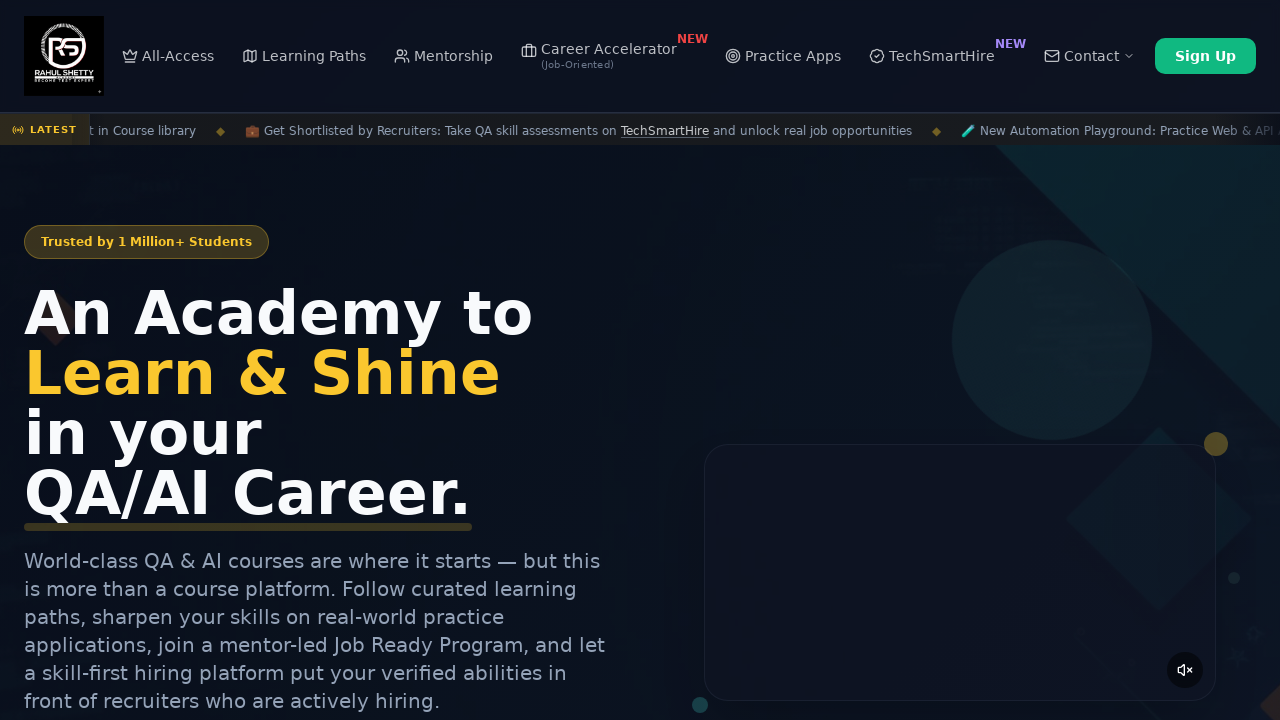

Waited for page DOM to be fully loaded
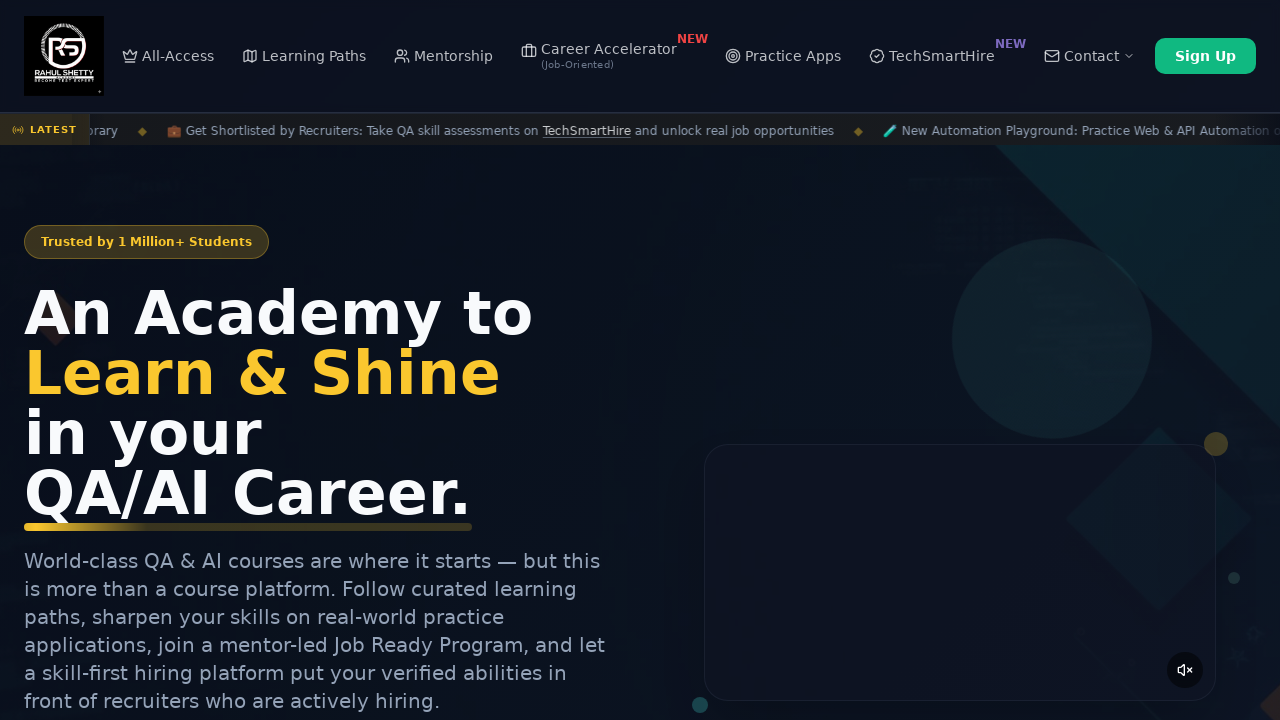

Retrieved page title: Rahul Shetty Academy | QA Automation, Playwright, AI Testing & Online Training
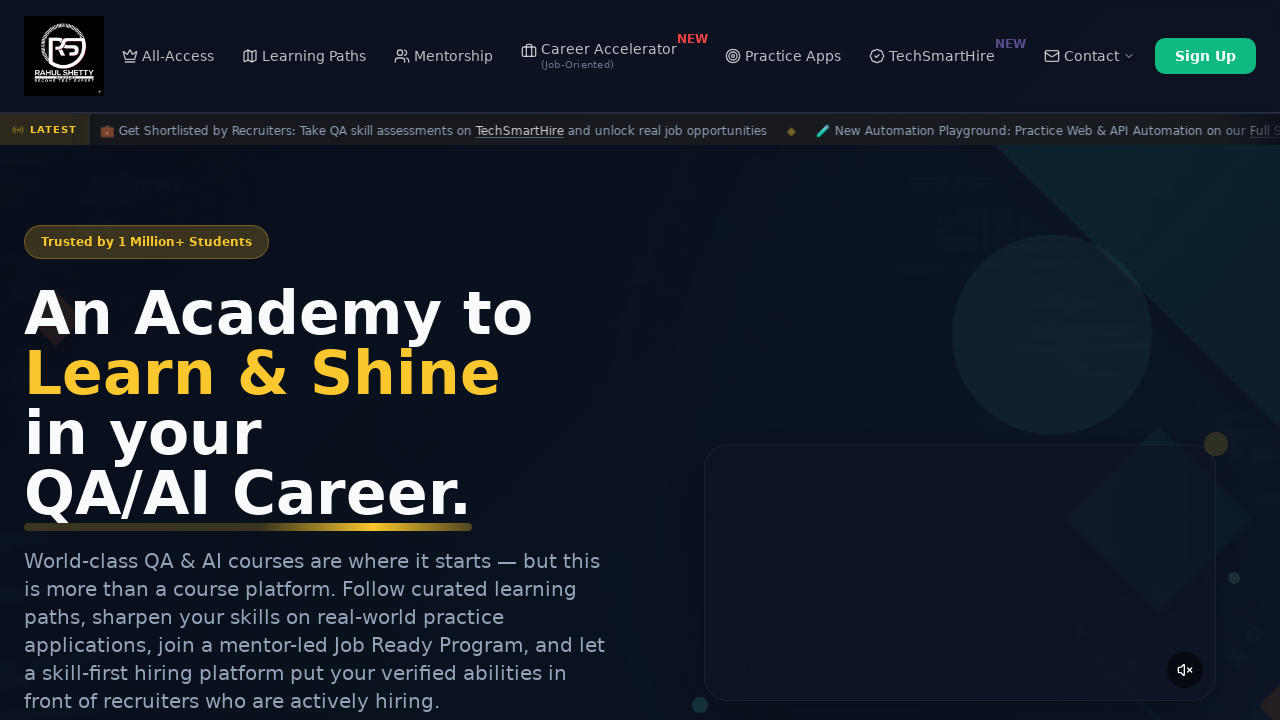

Printed page title to console: Rahul Shetty Academy | QA Automation, Playwright, AI Testing & Online Training
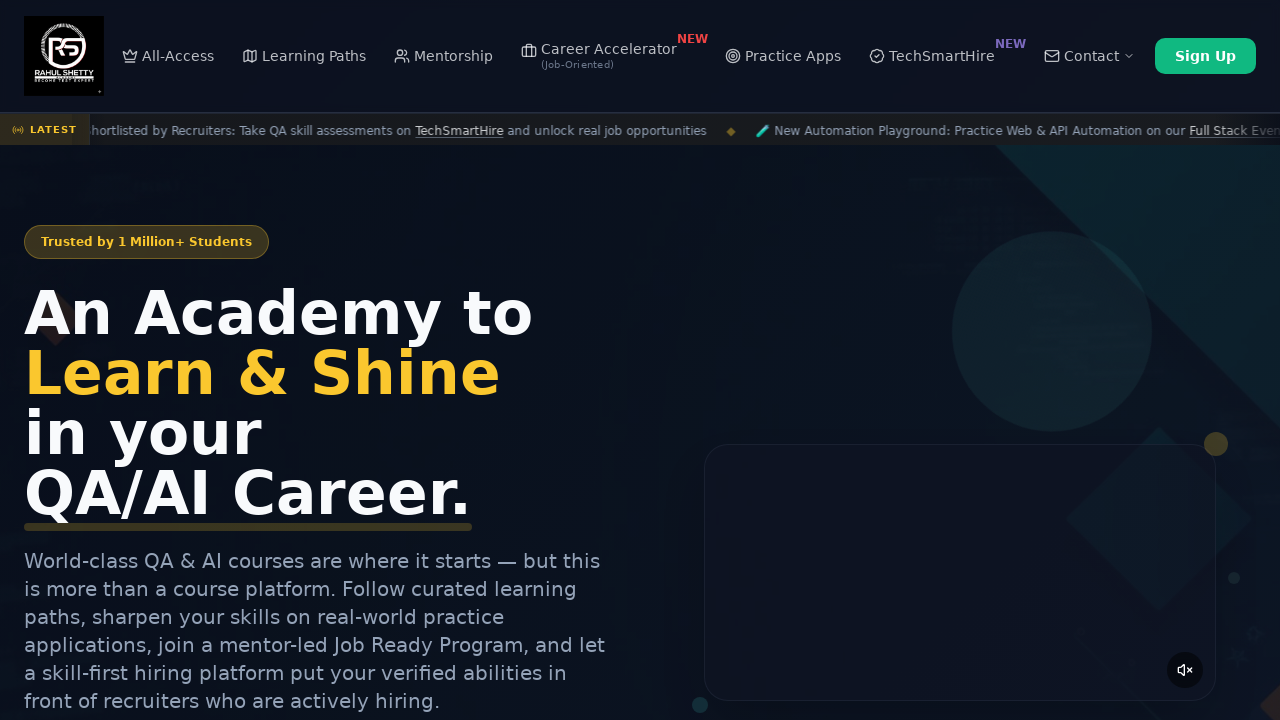

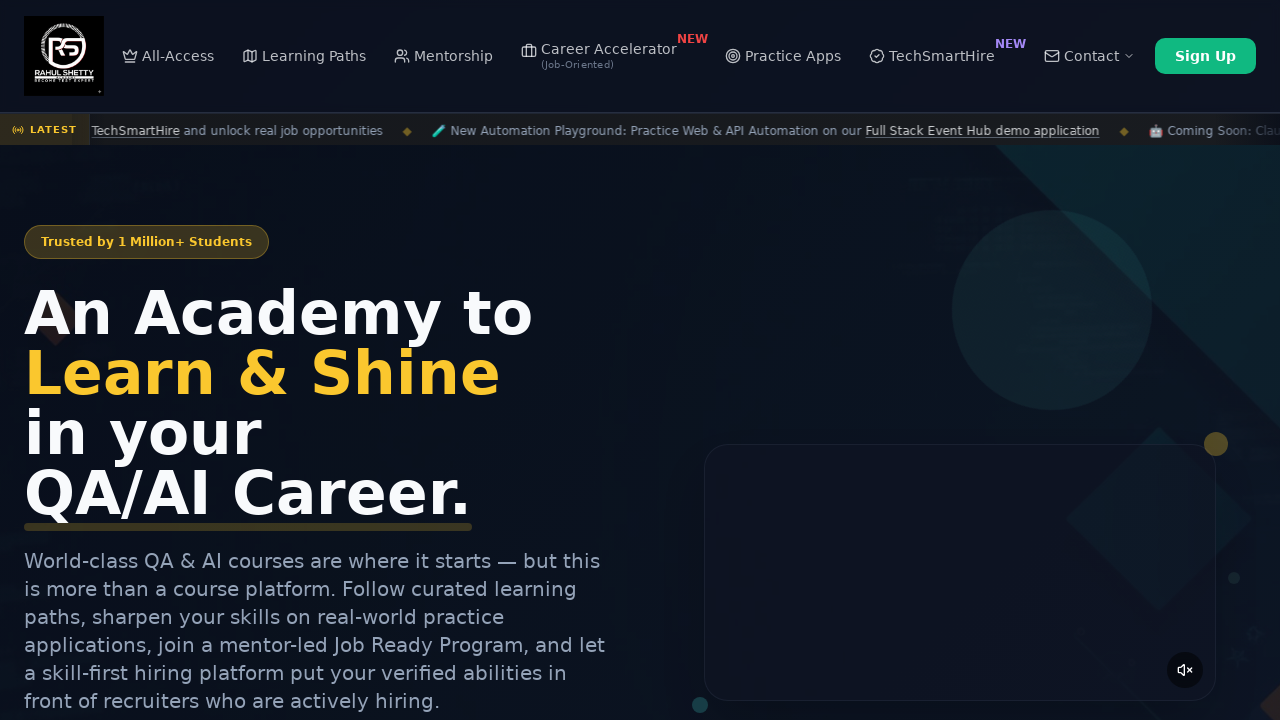